Tests radio button functionality by randomly selecting one radio button and then iterating through all radio buttons

Starting URL: https://codenboxautomationlab.com/practice/

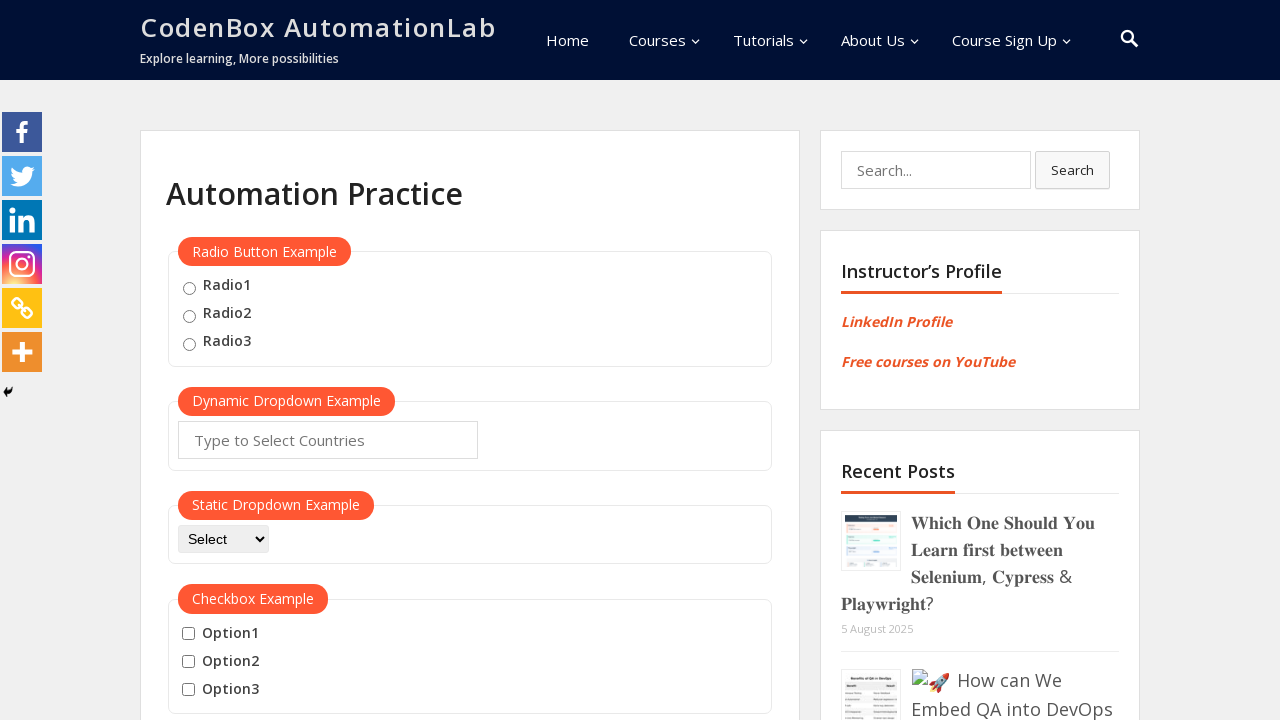

Located all radio buttons on the page
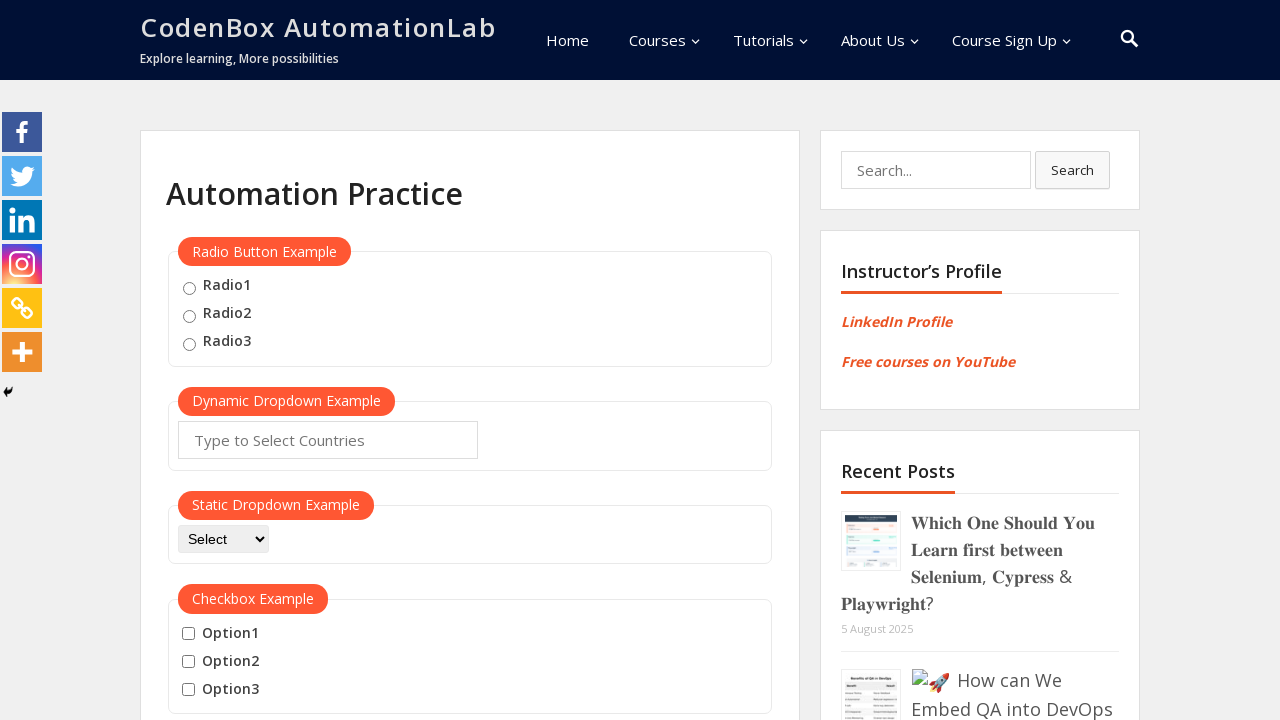

Clicked random radio button at index 0 at (189, 288) on .radioButton >> nth=0
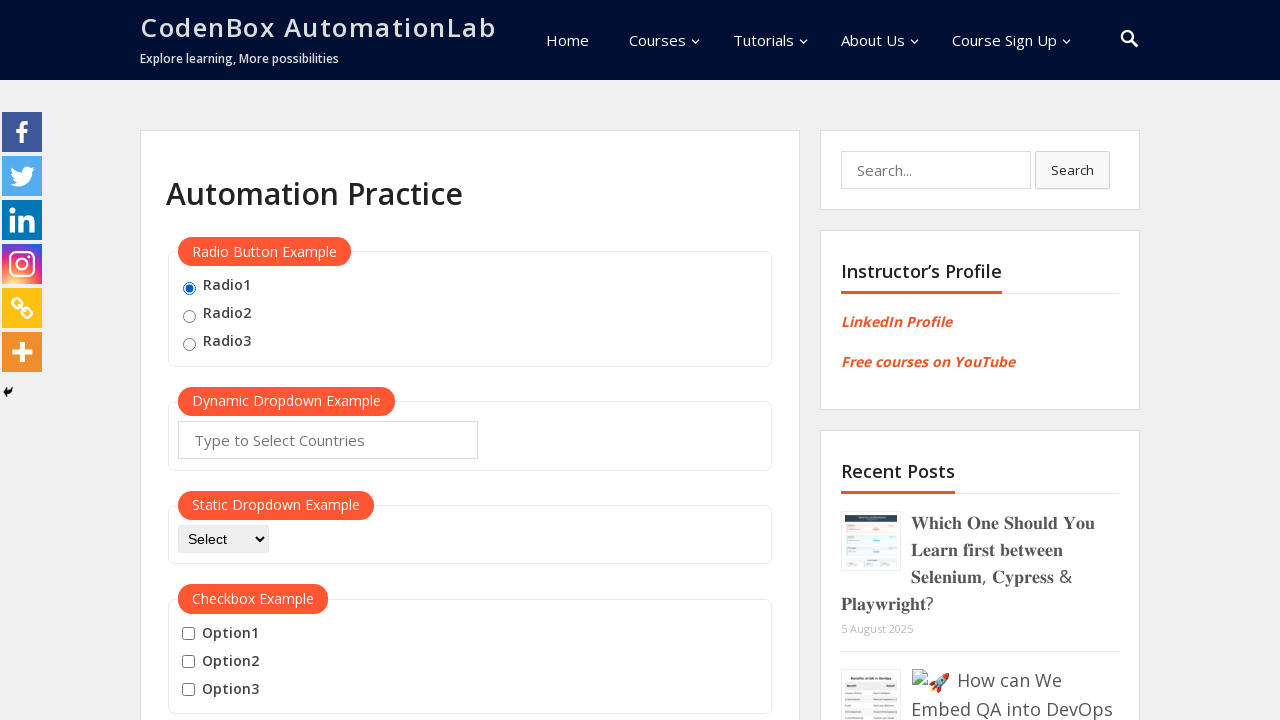

Clicked a radio button in the iteration at (189, 288) on .radioButton >> nth=0
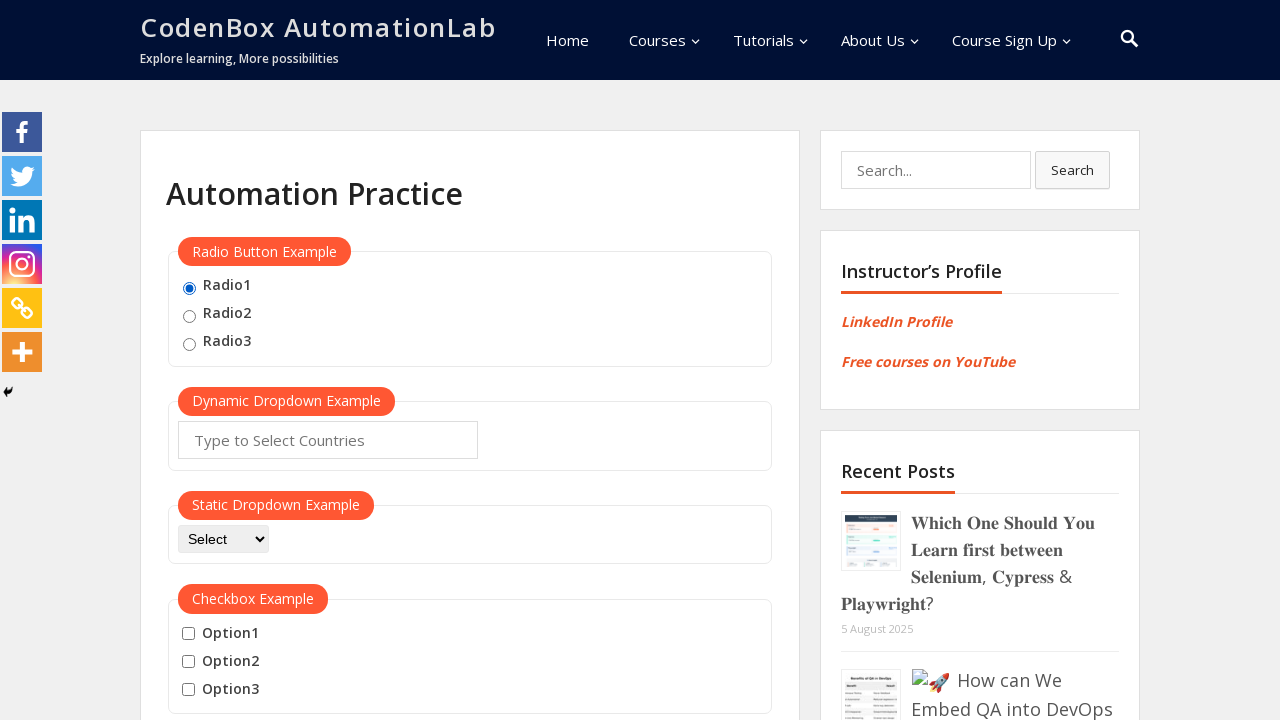

Waited 1 second for UI to update
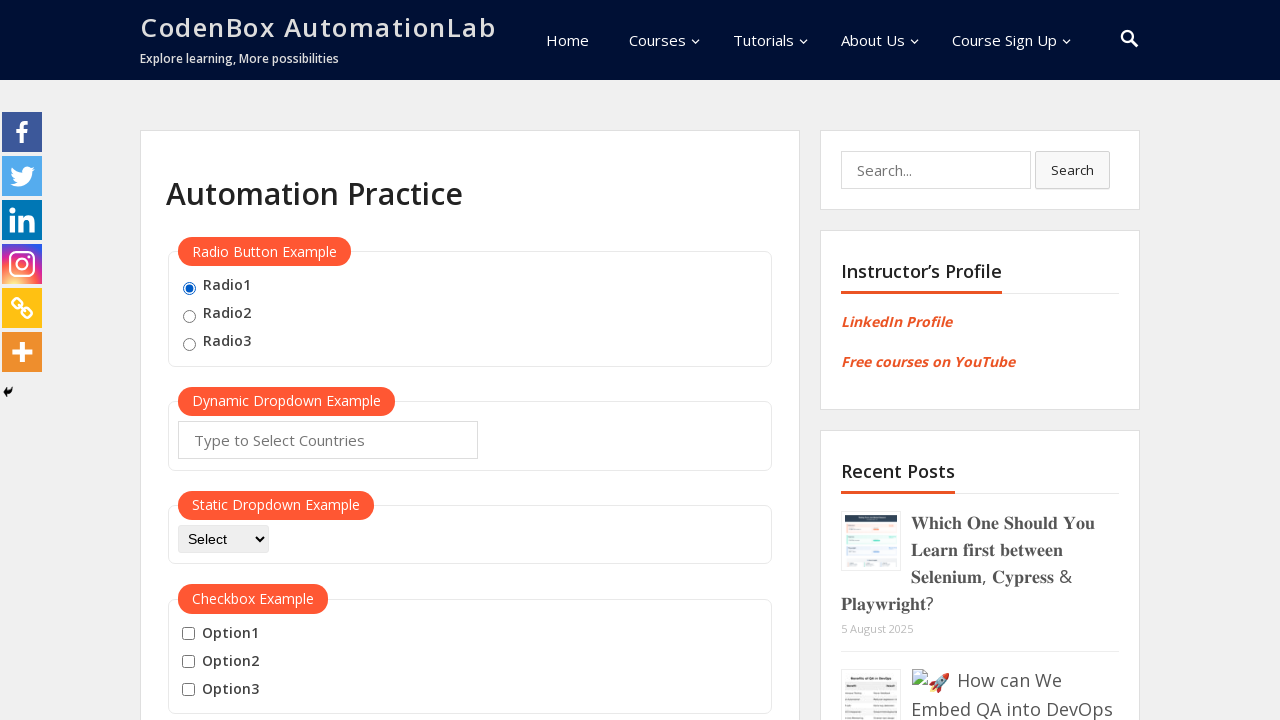

Clicked a radio button in the iteration at (189, 316) on .radioButton >> nth=1
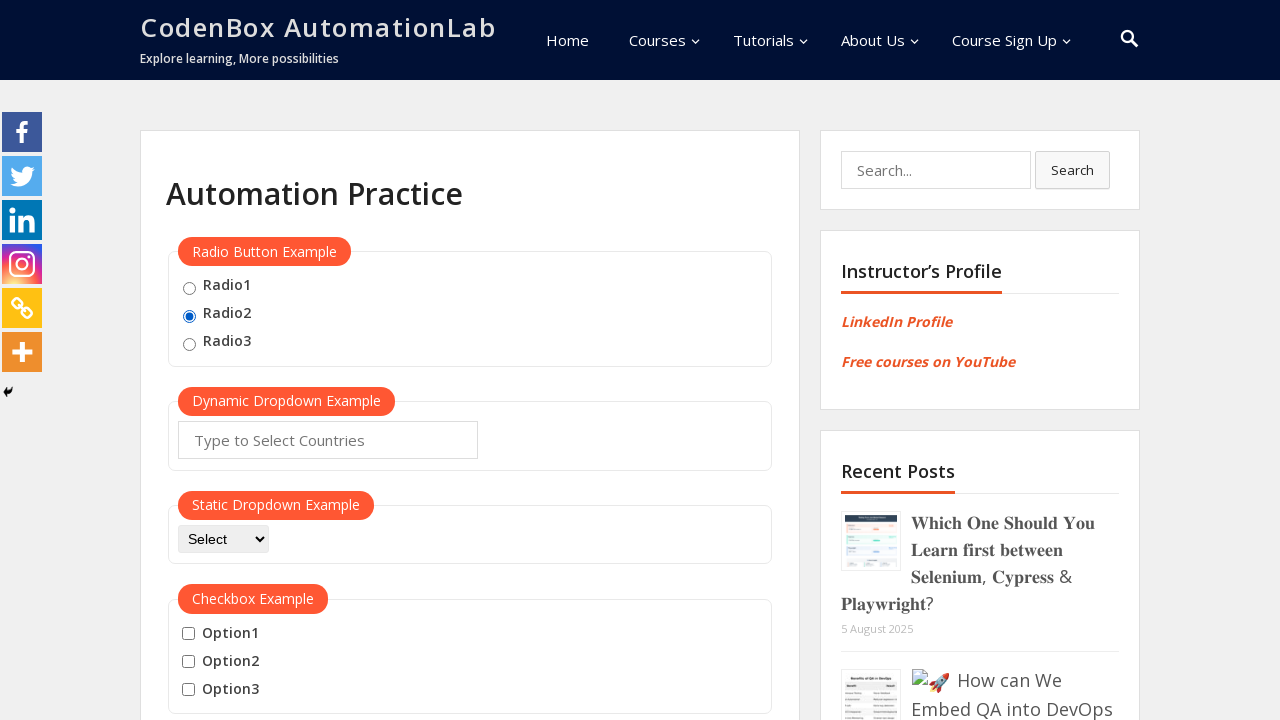

Waited 1 second for UI to update
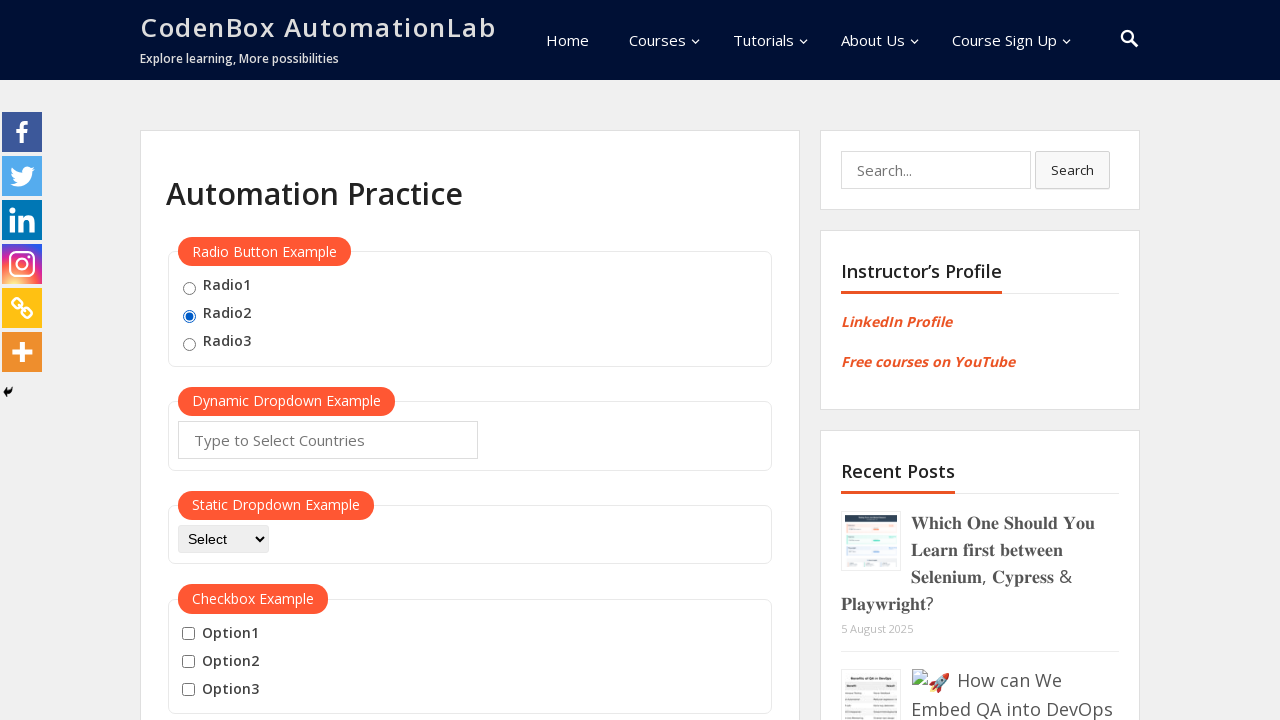

Clicked a radio button in the iteration at (189, 344) on .radioButton >> nth=2
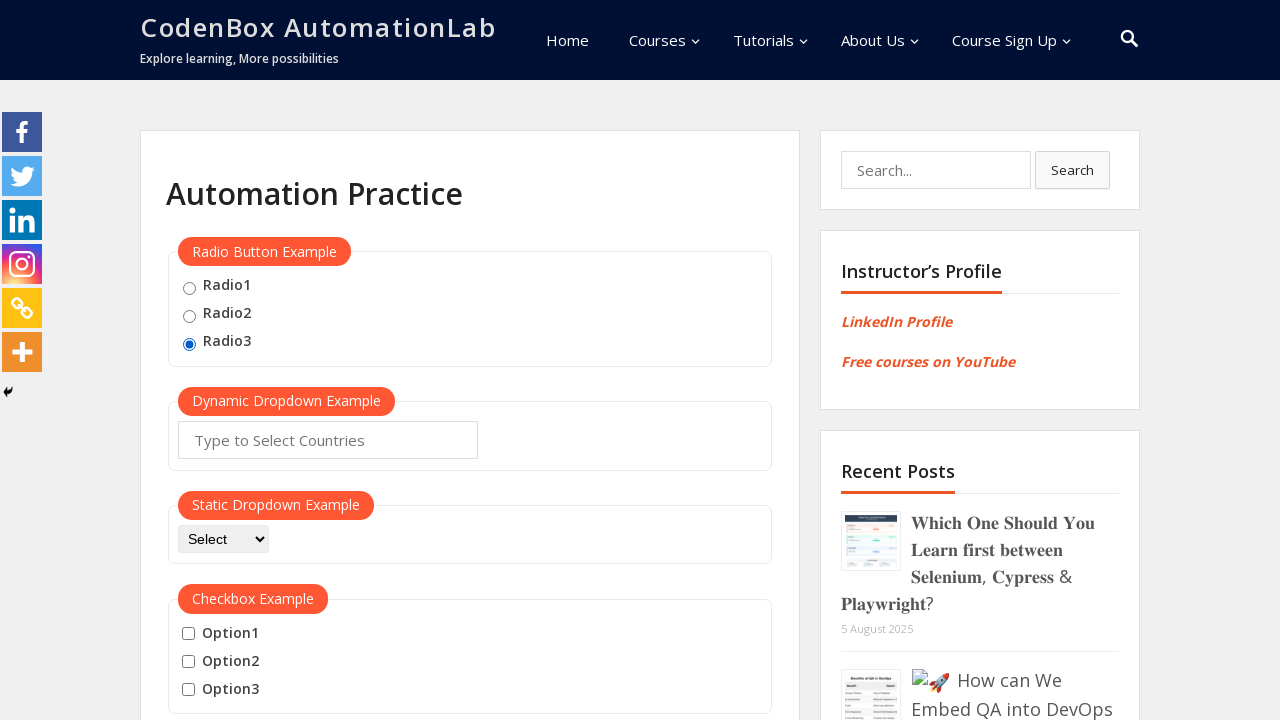

Waited 1 second for UI to update
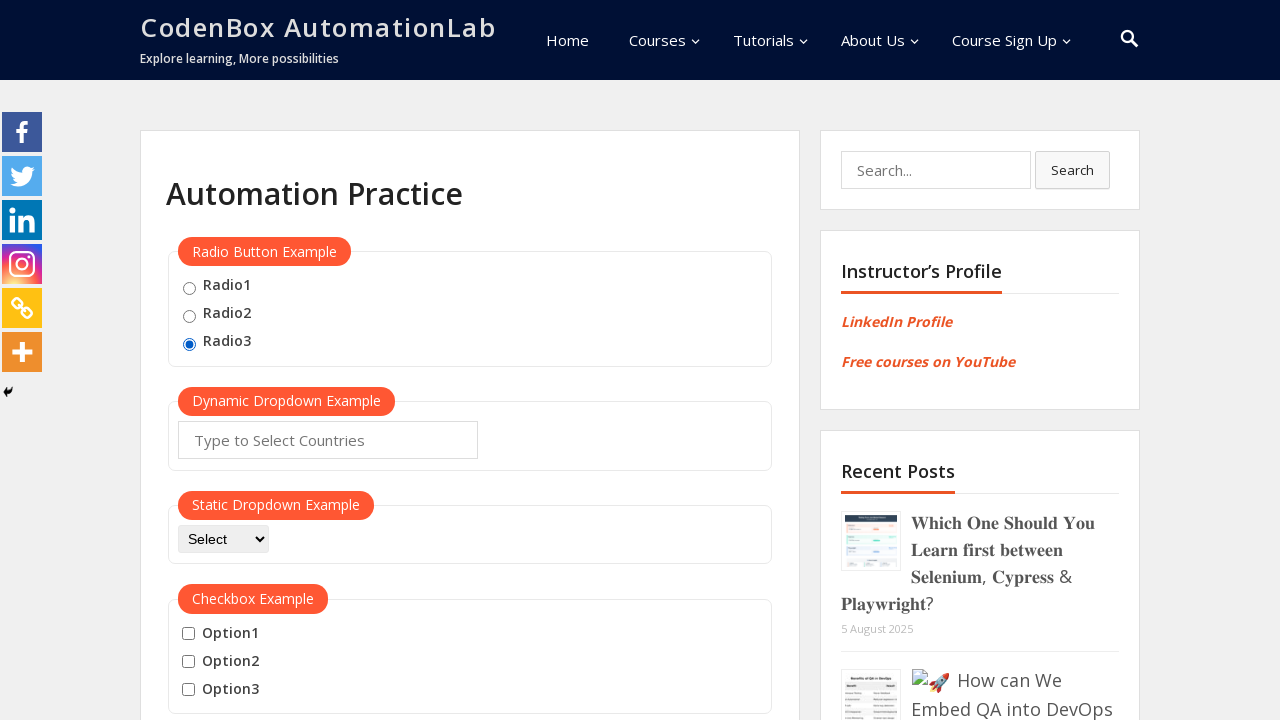

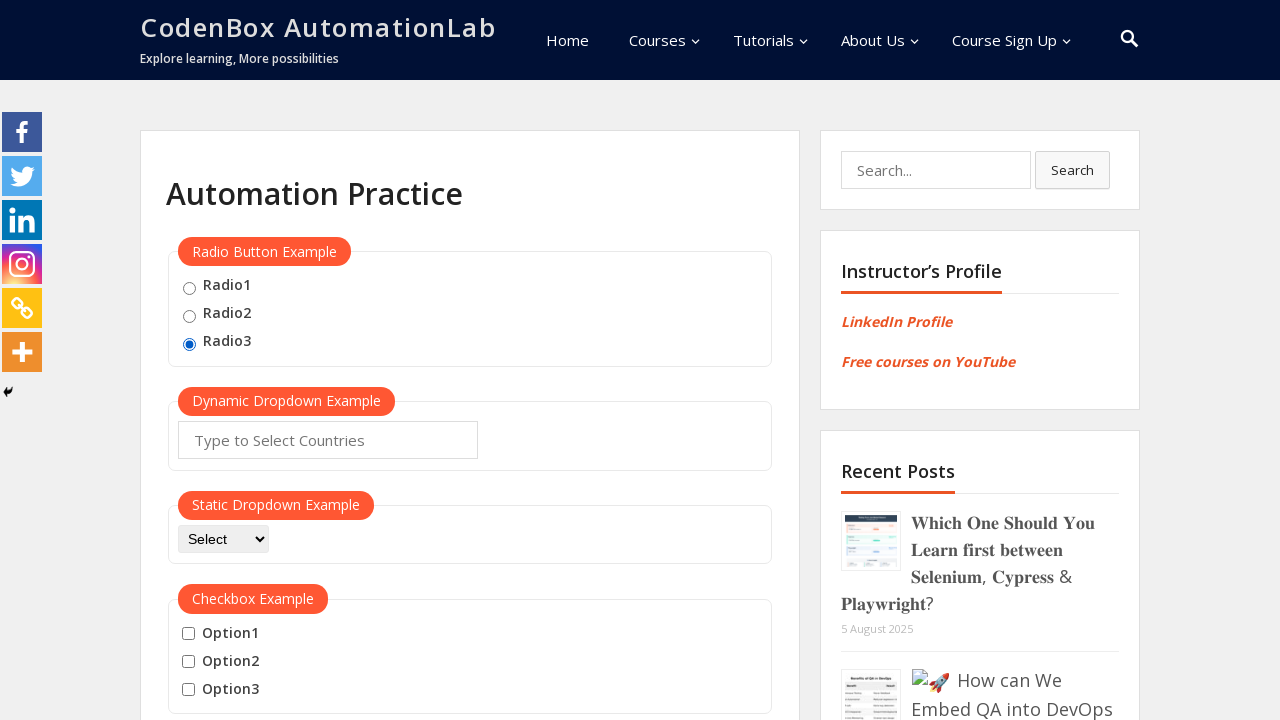